Tests selecting options from the cars dropdown by display text for all four car options (Volvo, Saab, Opel, Audi).

Starting URL: https://www.w3schools.com/tags/tryit.asp?filename=tryhtml_select

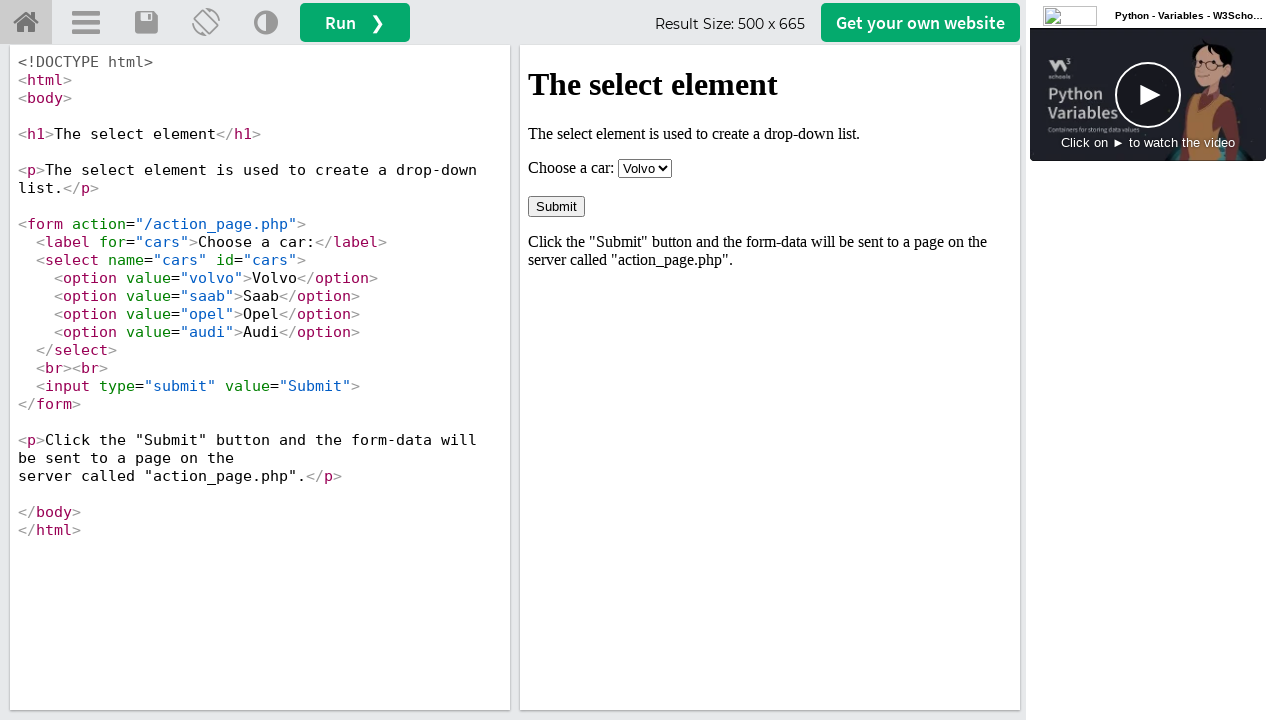

Navigated to W3Schools HTML select tryit page
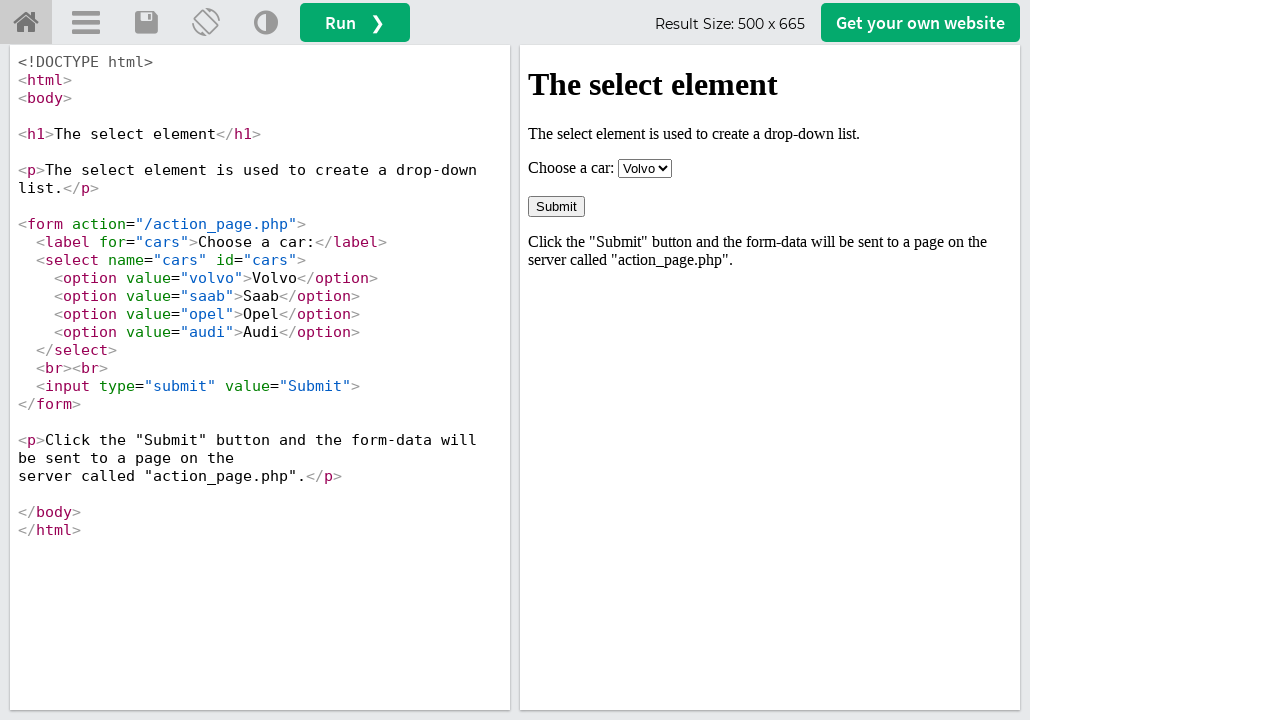

Located iframe containing the select example
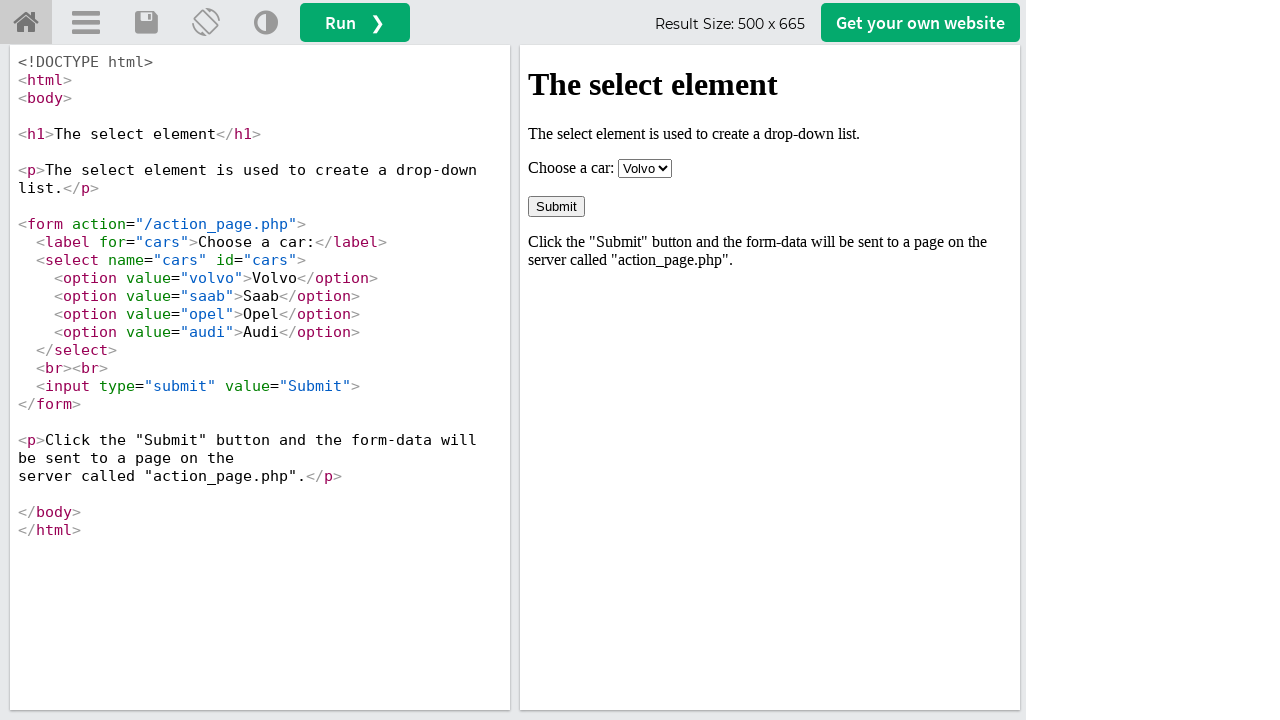

Selected 'Volvo' from cars dropdown by display text on #iframeResult >> internal:control=enter-frame >> #cars
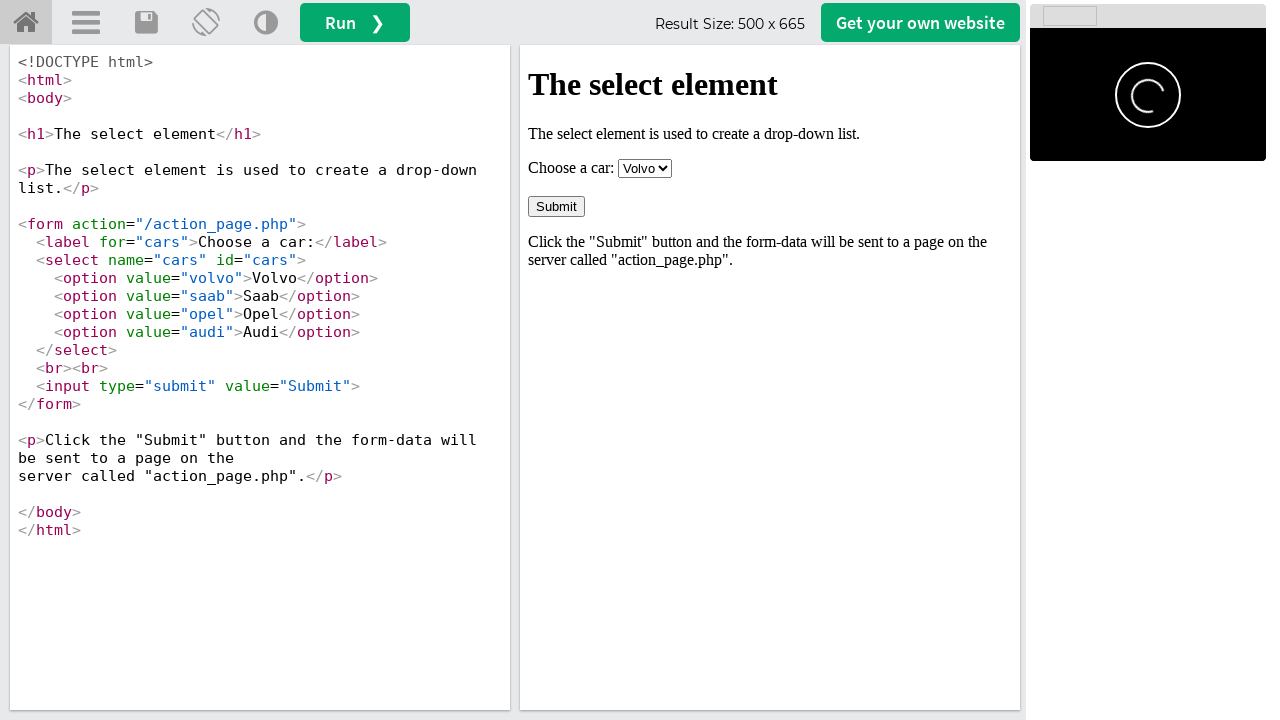

Retrieved checked option text: 'Volvo'
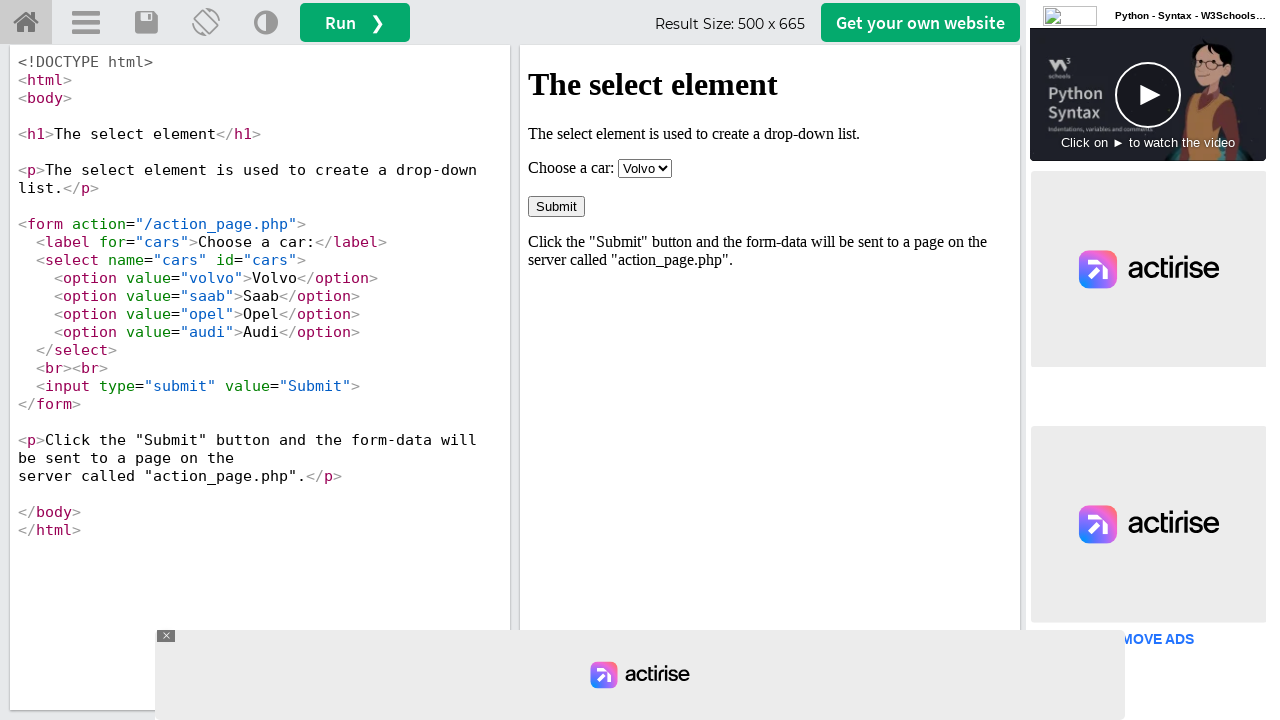

Verified that selected option 'Volvo' matches expected value 'Volvo'
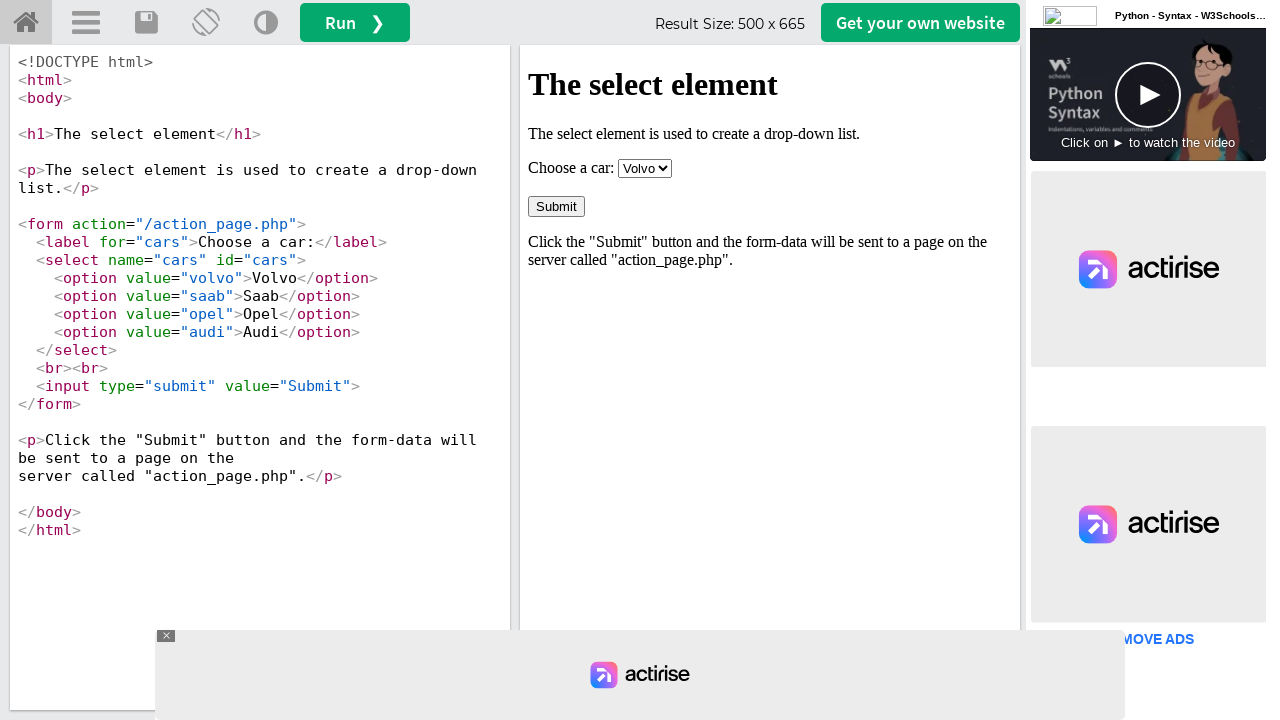

Selected 'Saab' from cars dropdown by display text on #iframeResult >> internal:control=enter-frame >> #cars
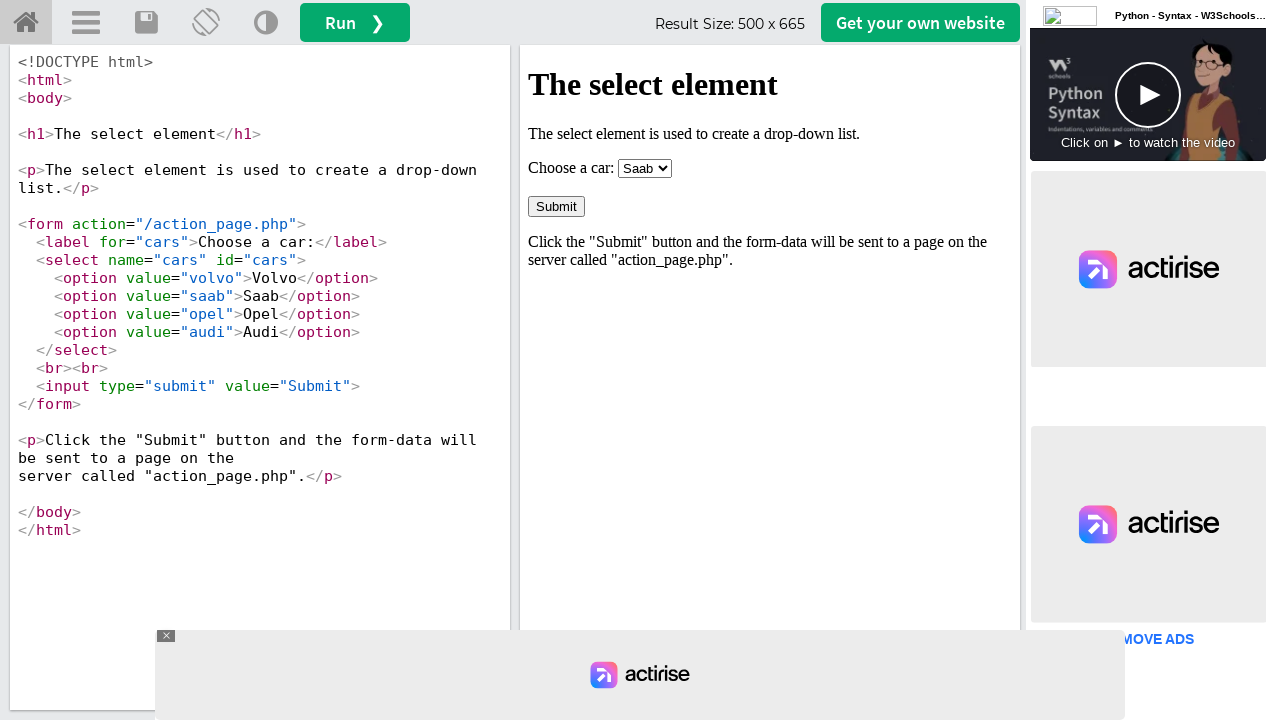

Retrieved checked option text: 'Saab'
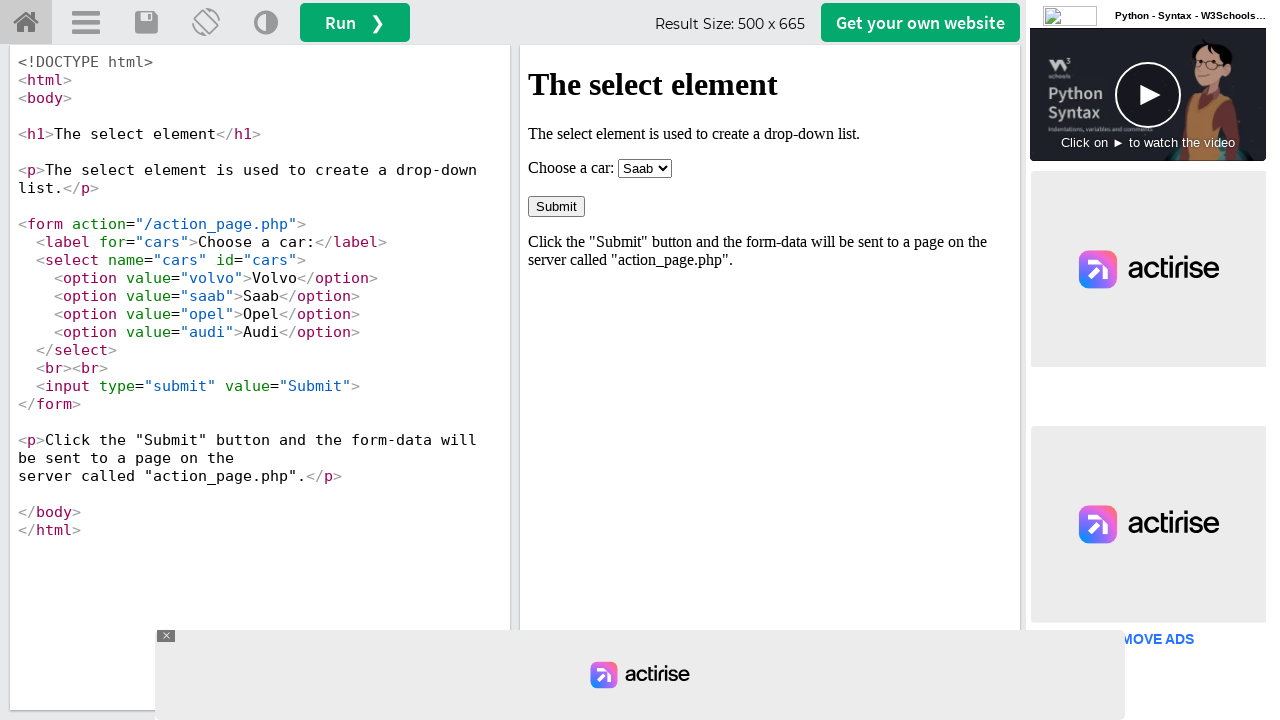

Verified that selected option 'Saab' matches expected value 'Saab'
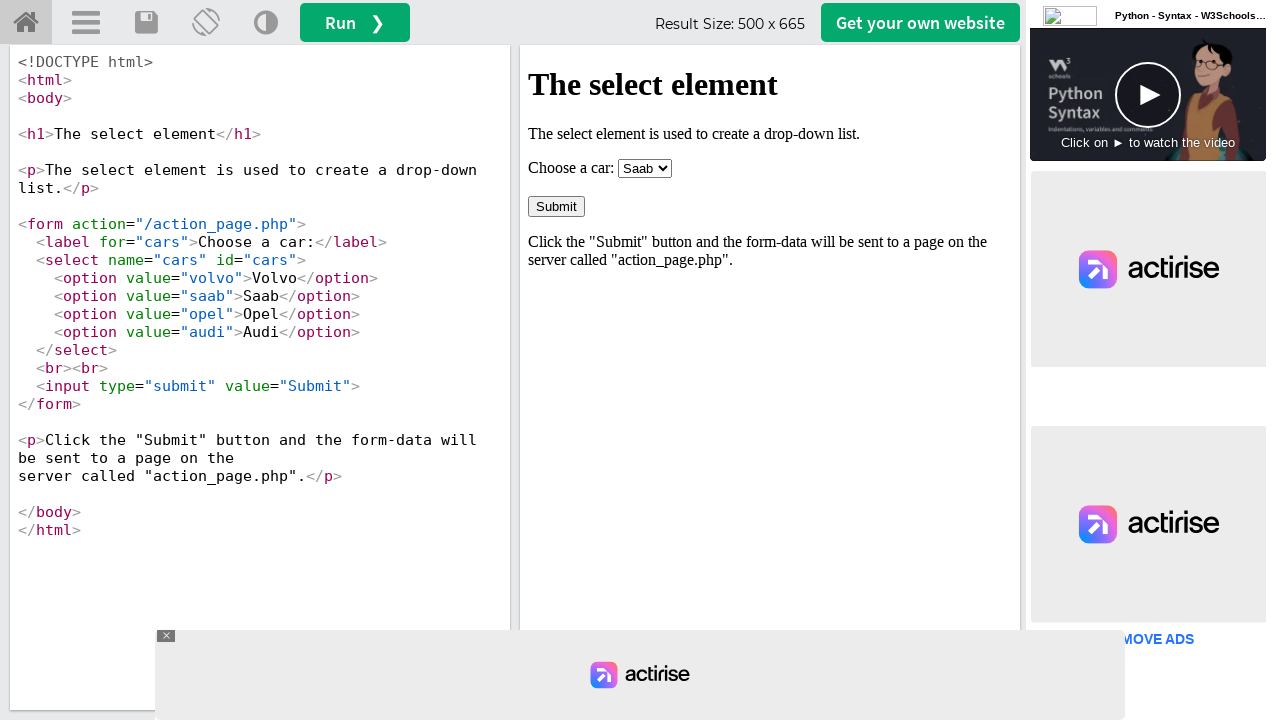

Selected 'Opel' from cars dropdown by display text on #iframeResult >> internal:control=enter-frame >> #cars
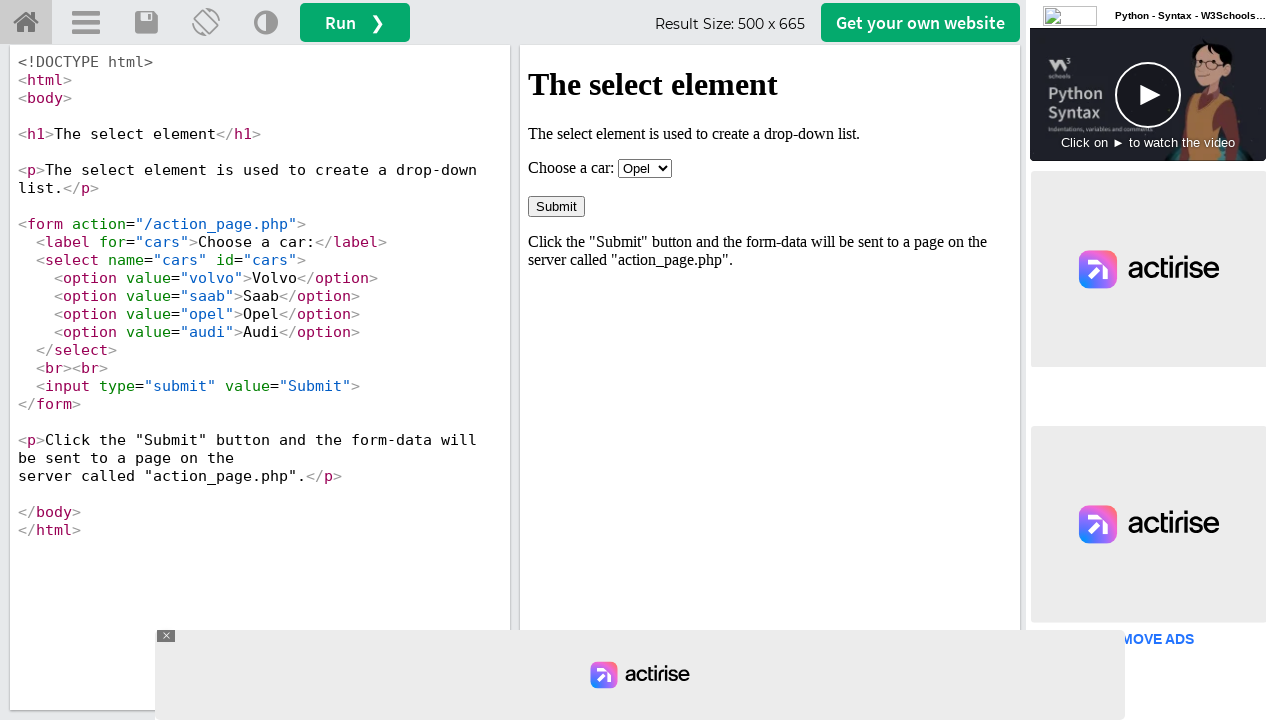

Retrieved checked option text: 'Opel'
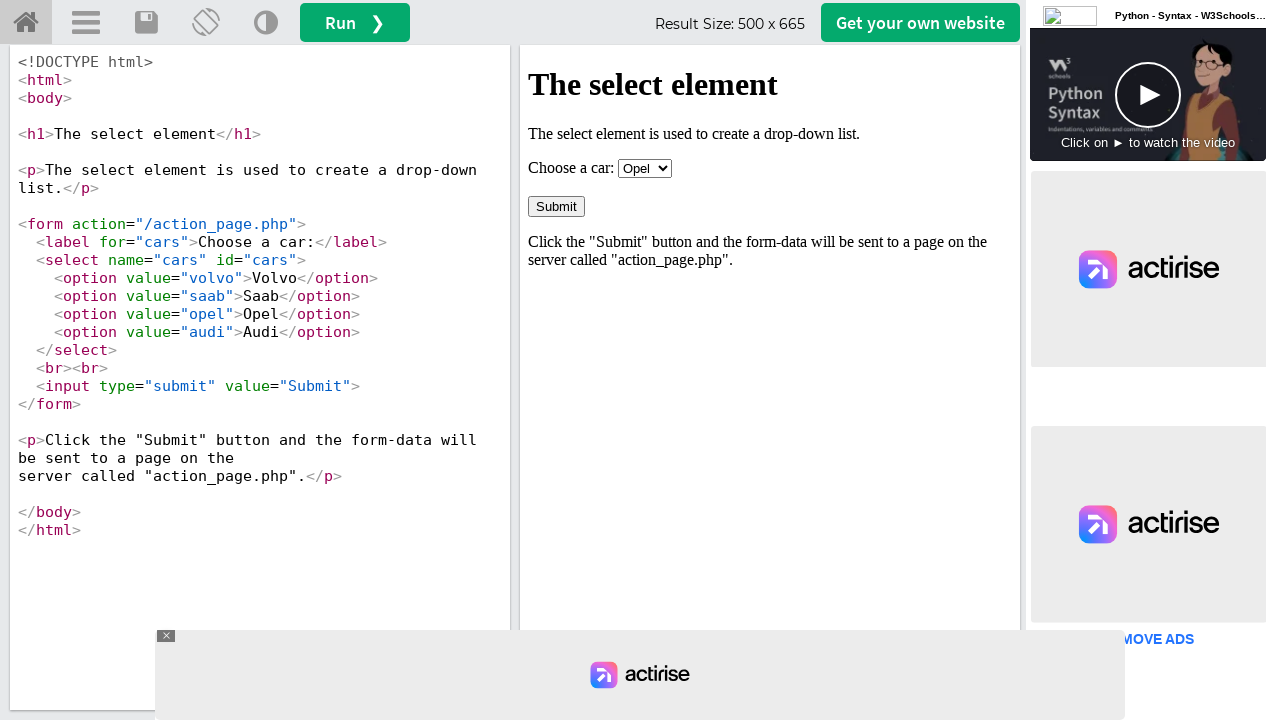

Verified that selected option 'Opel' matches expected value 'Opel'
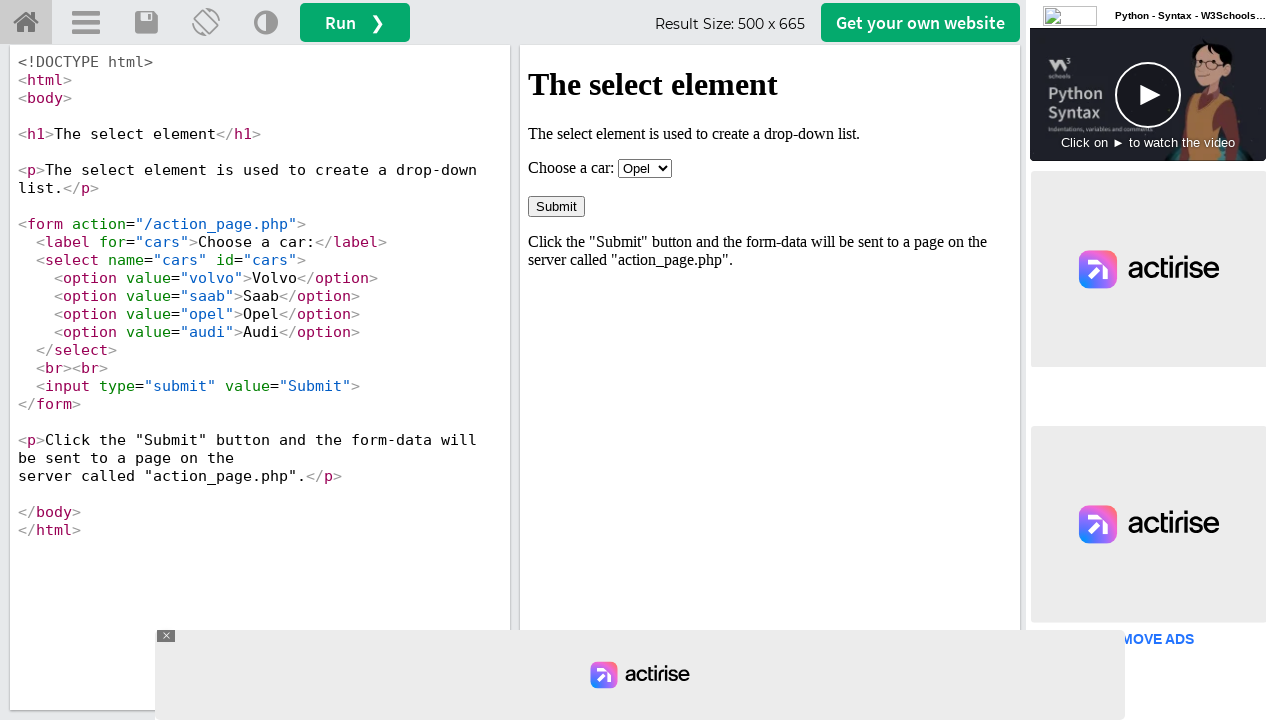

Selected 'Audi' from cars dropdown by display text on #iframeResult >> internal:control=enter-frame >> #cars
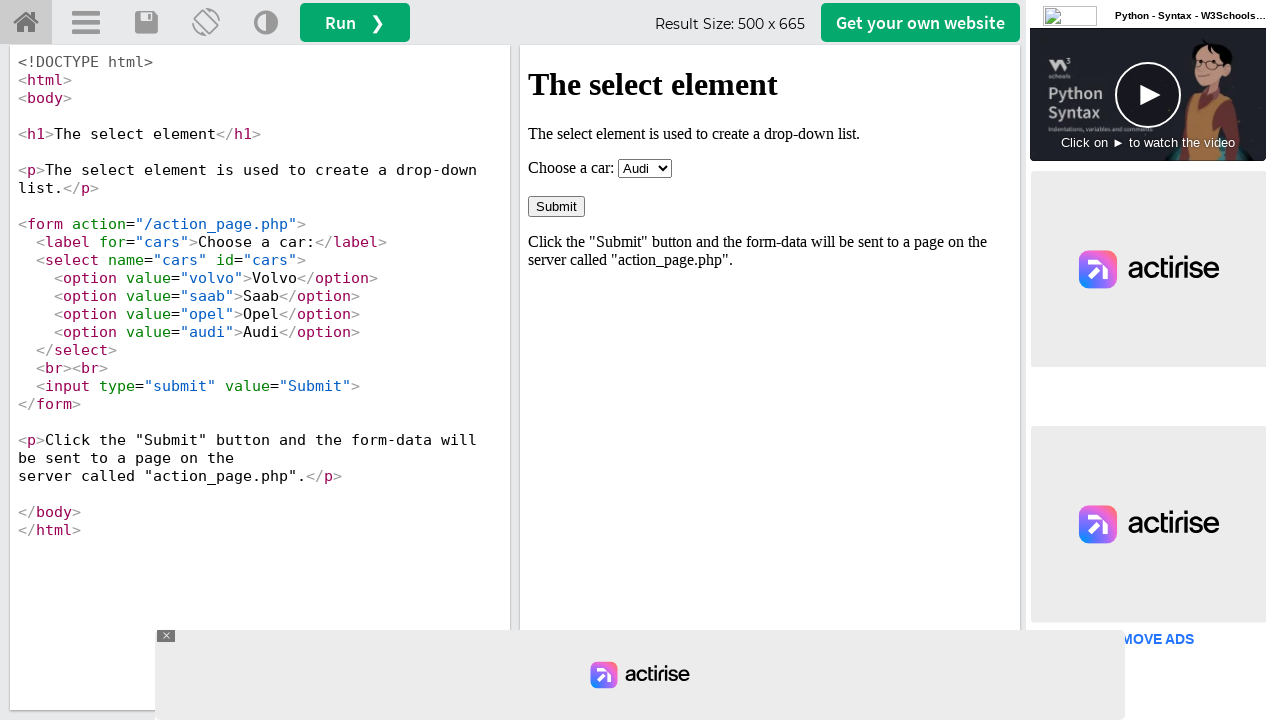

Retrieved checked option text: 'Audi'
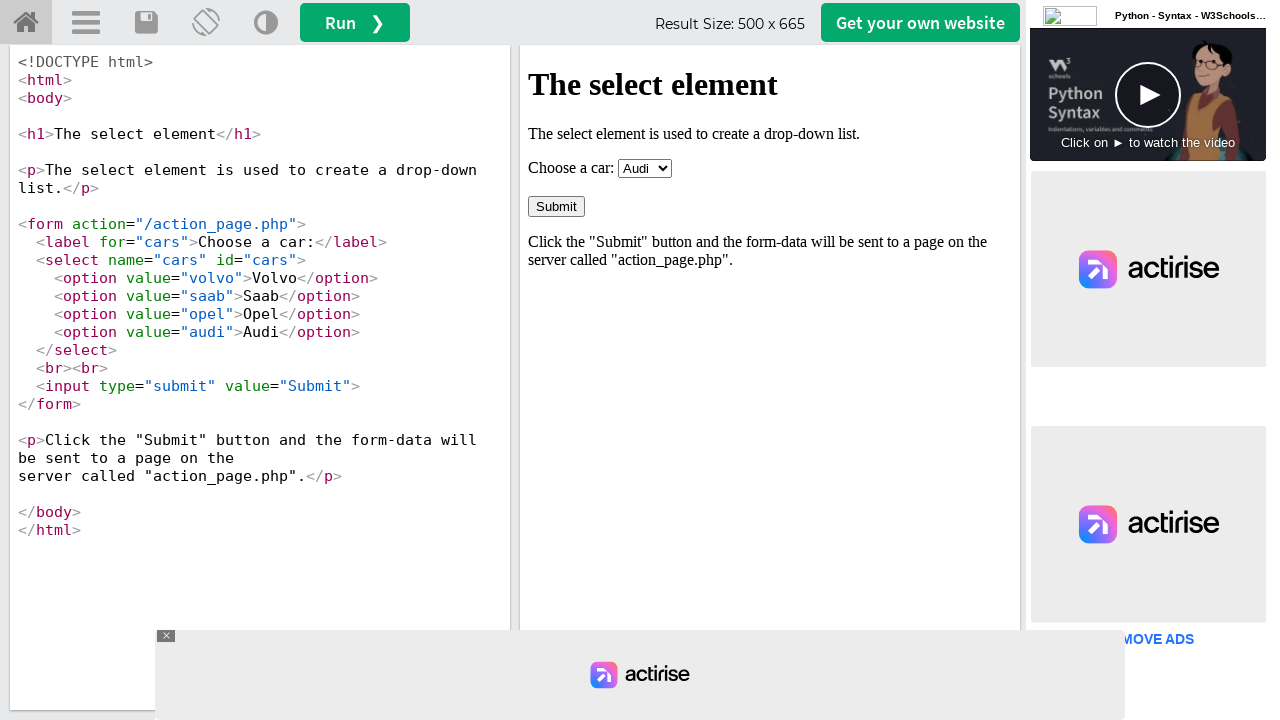

Verified that selected option 'Audi' matches expected value 'Audi'
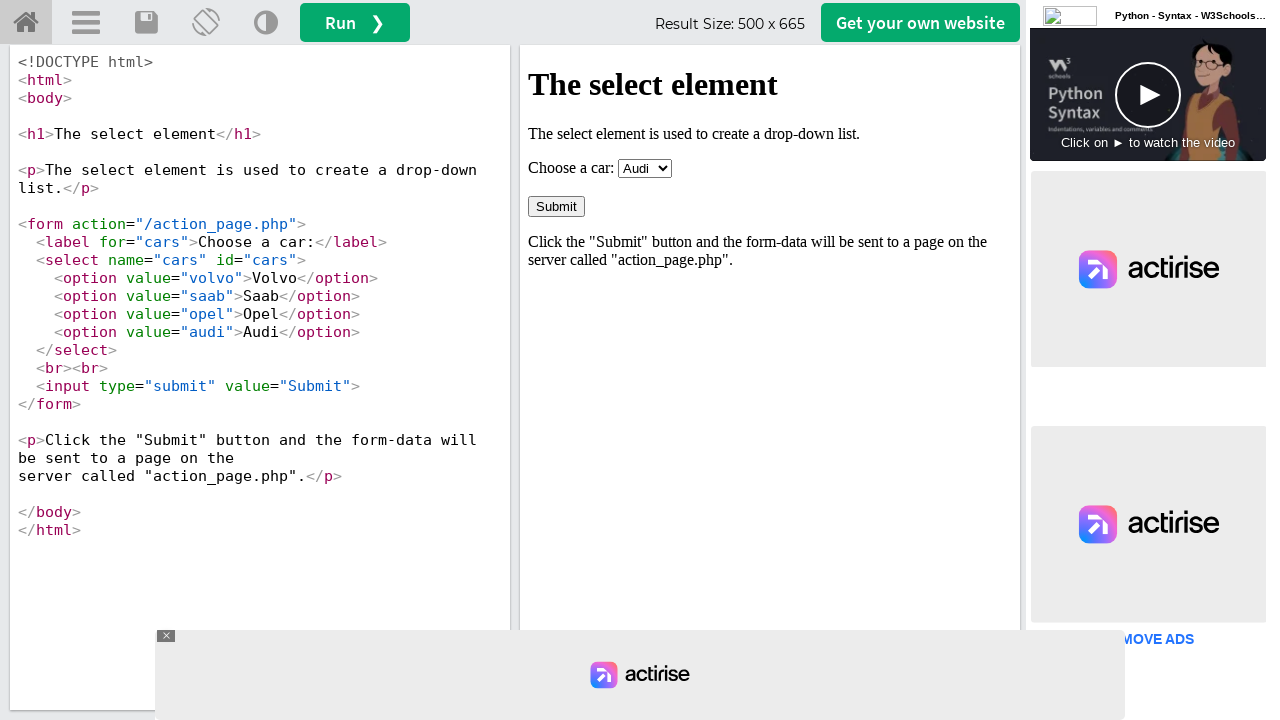

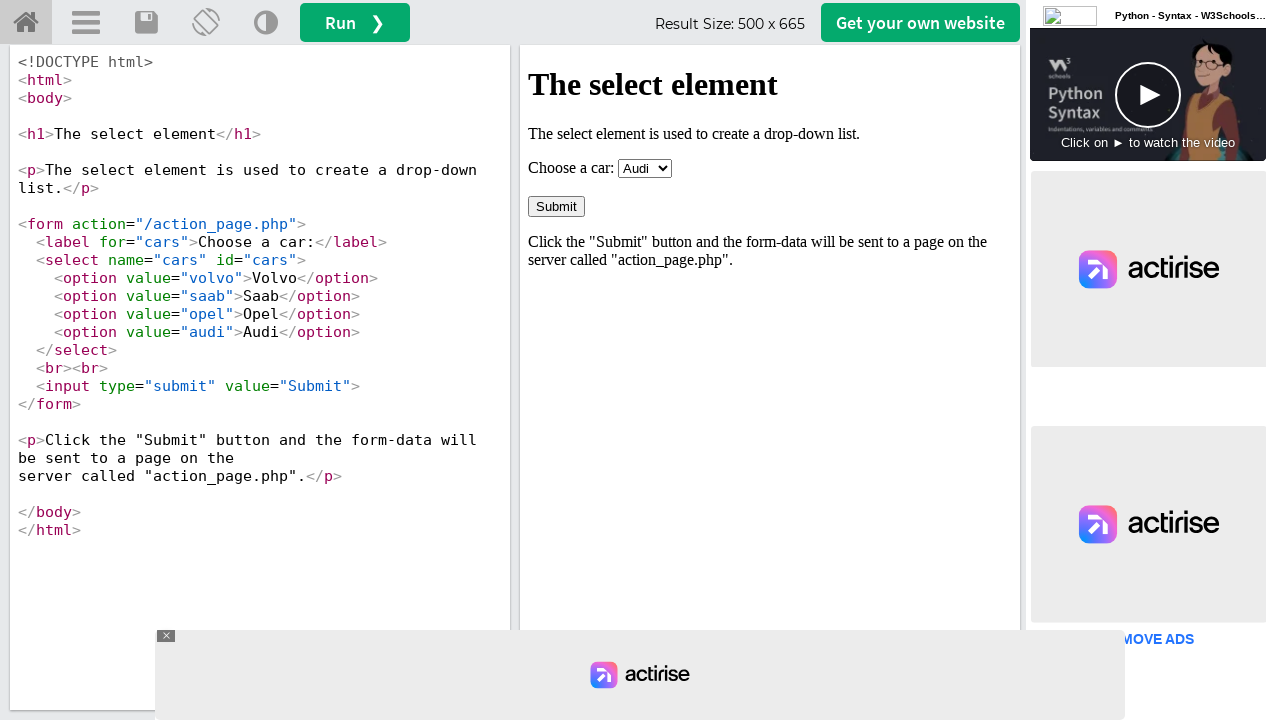